Tests adding a new record to a web table by filling out a form with user information and submitting it

Starting URL: https://demoqa.com/webtables

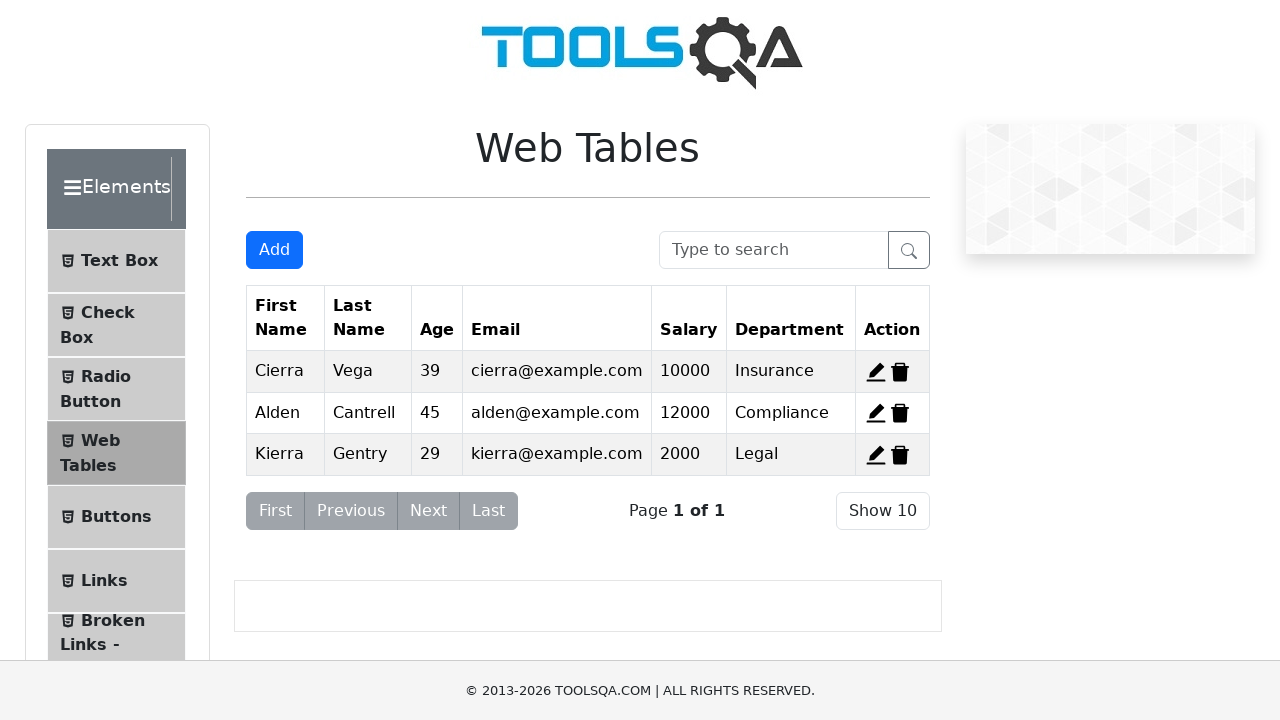

Clicked 'Add' button to open the form at (274, 250) on #addNewRecordButton
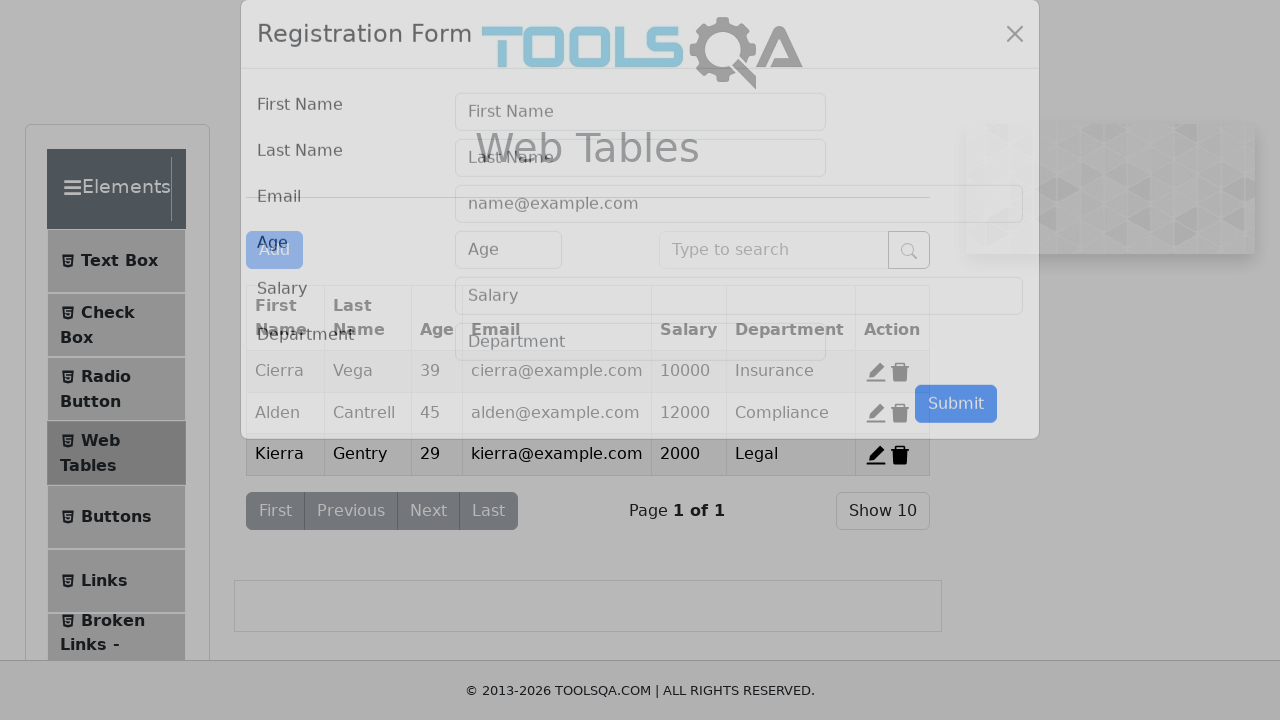

Filled firstName field with 'John' on #firstName
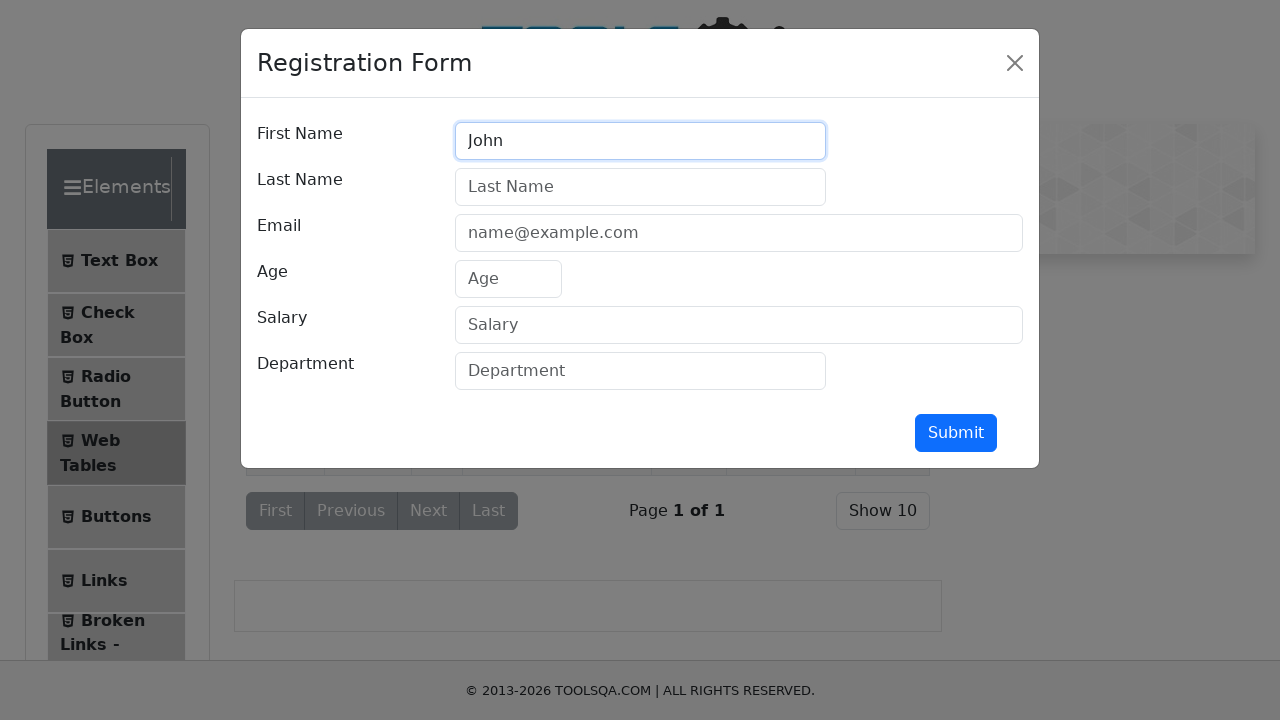

Filled lastName field with 'Smith' on #lastName
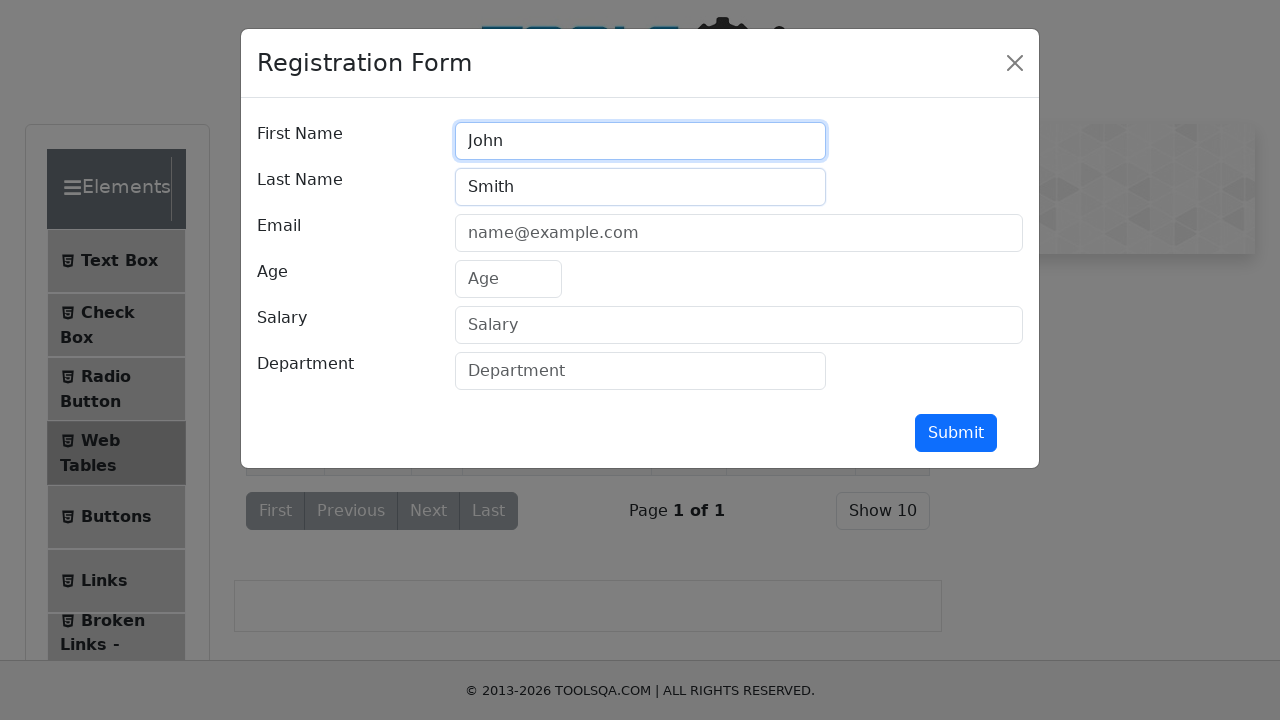

Filled userEmail field with 'john.smith@example.com' on #userEmail
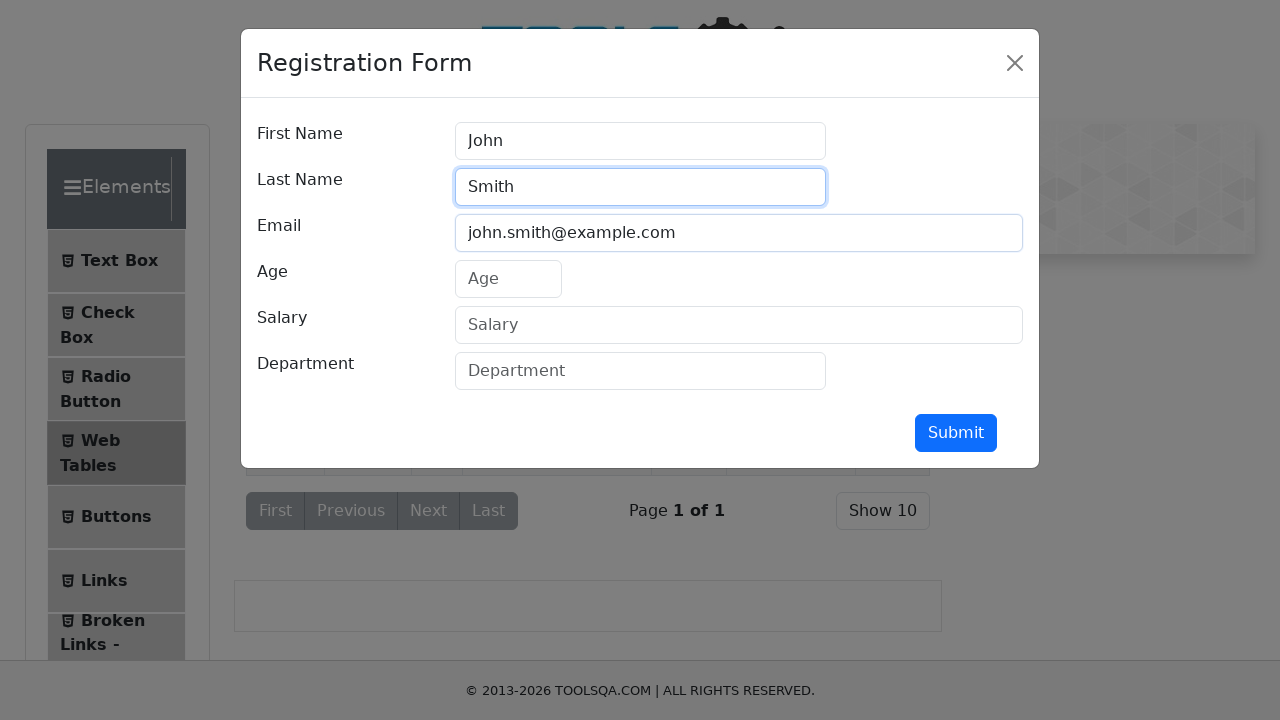

Filled age field with '28' on #age
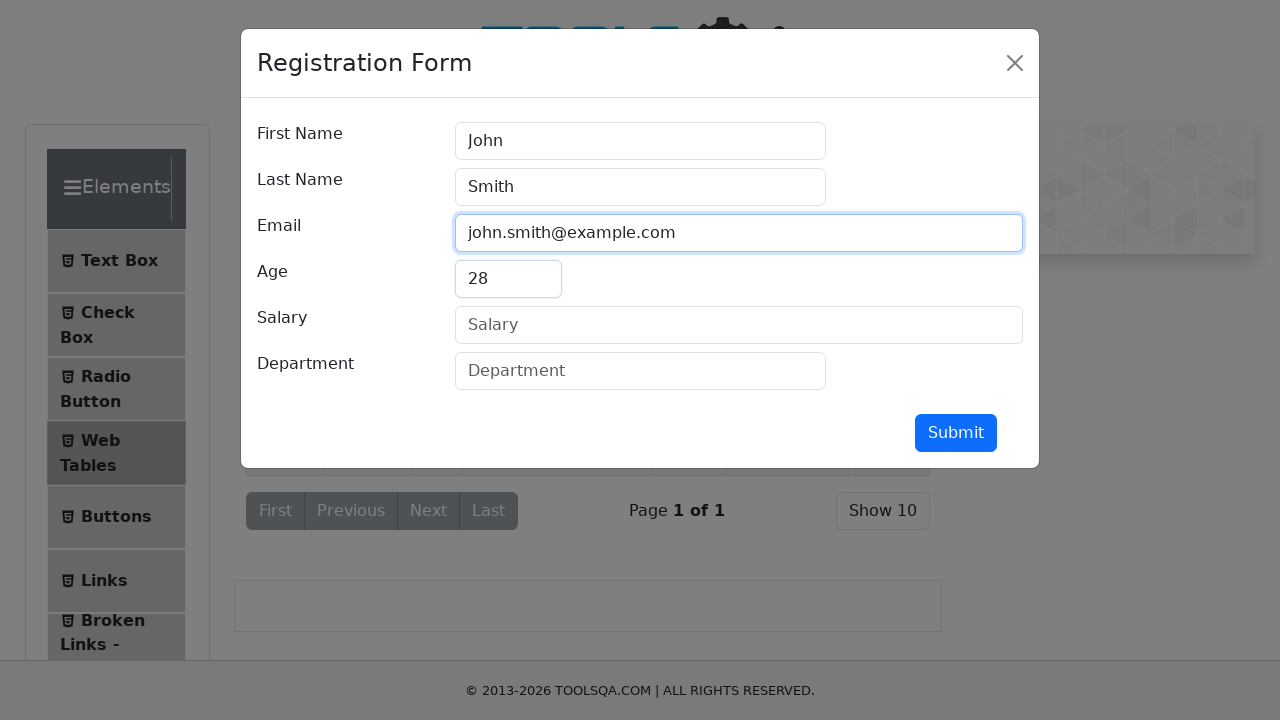

Filled salary field with '75000' on #salary
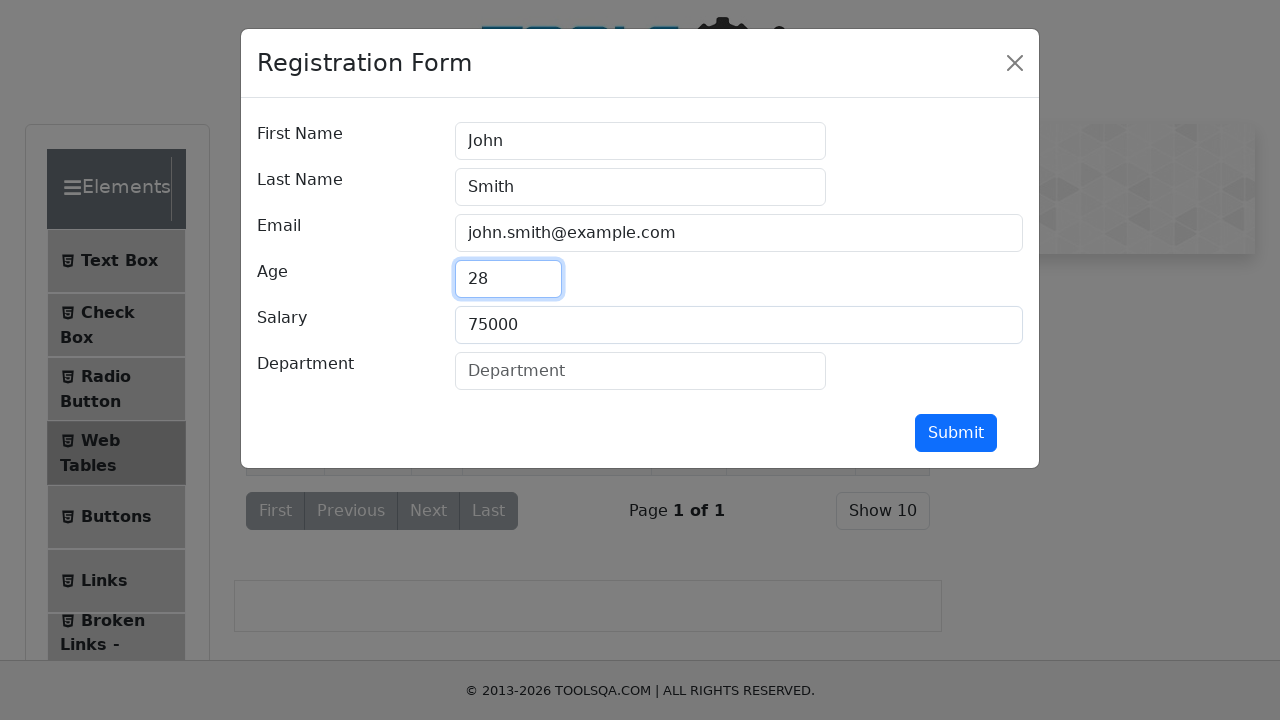

Filled department field with 'Engineering' on #department
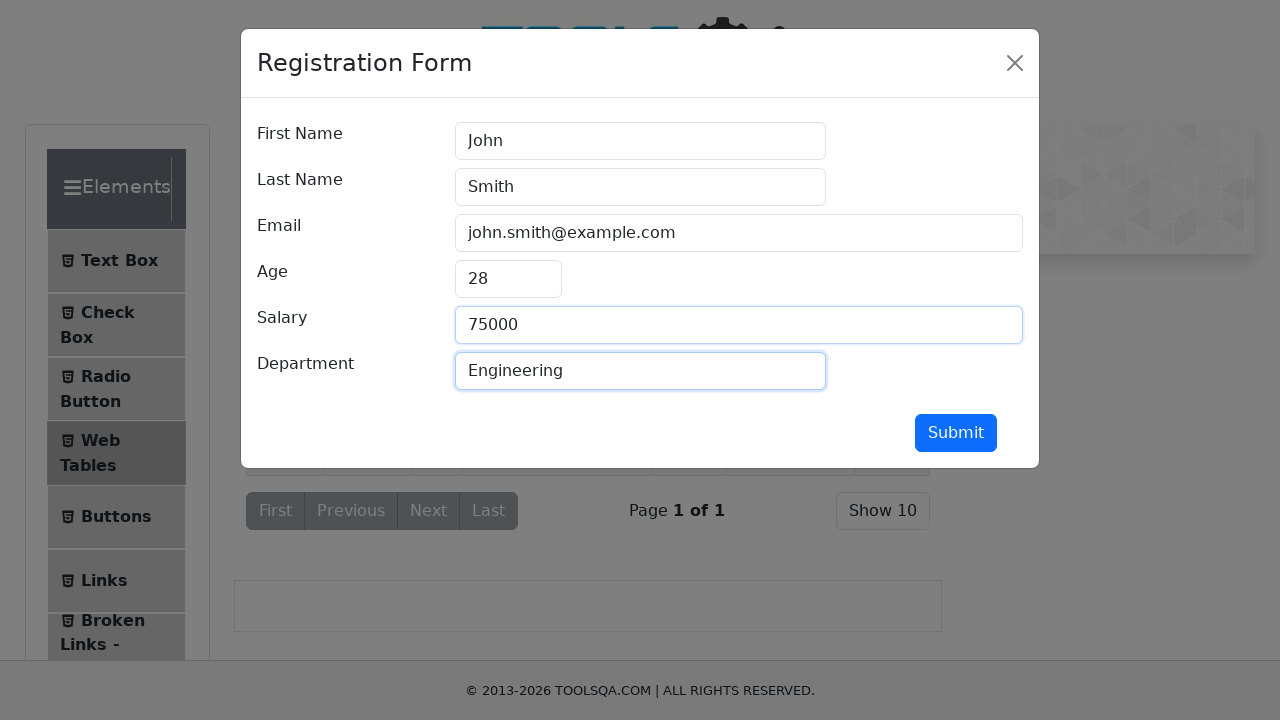

Clicked submit button to add the new record at (956, 433) on #submit
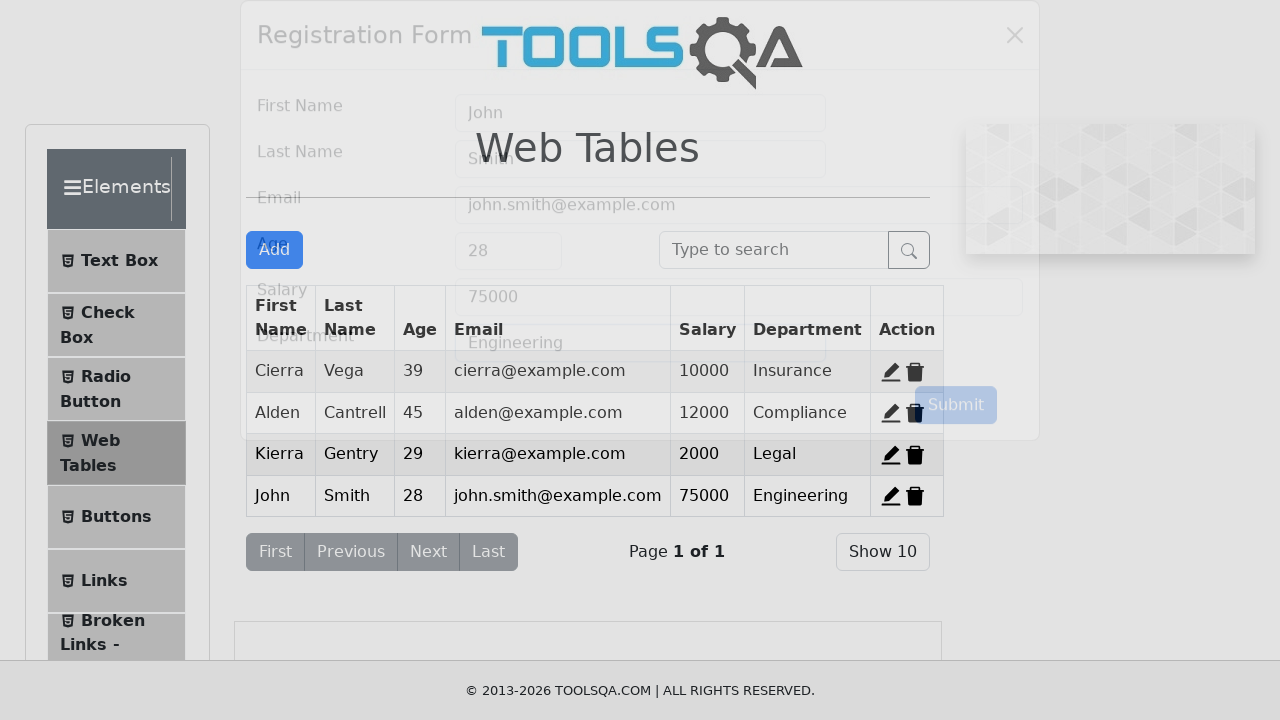

Table updated with new record
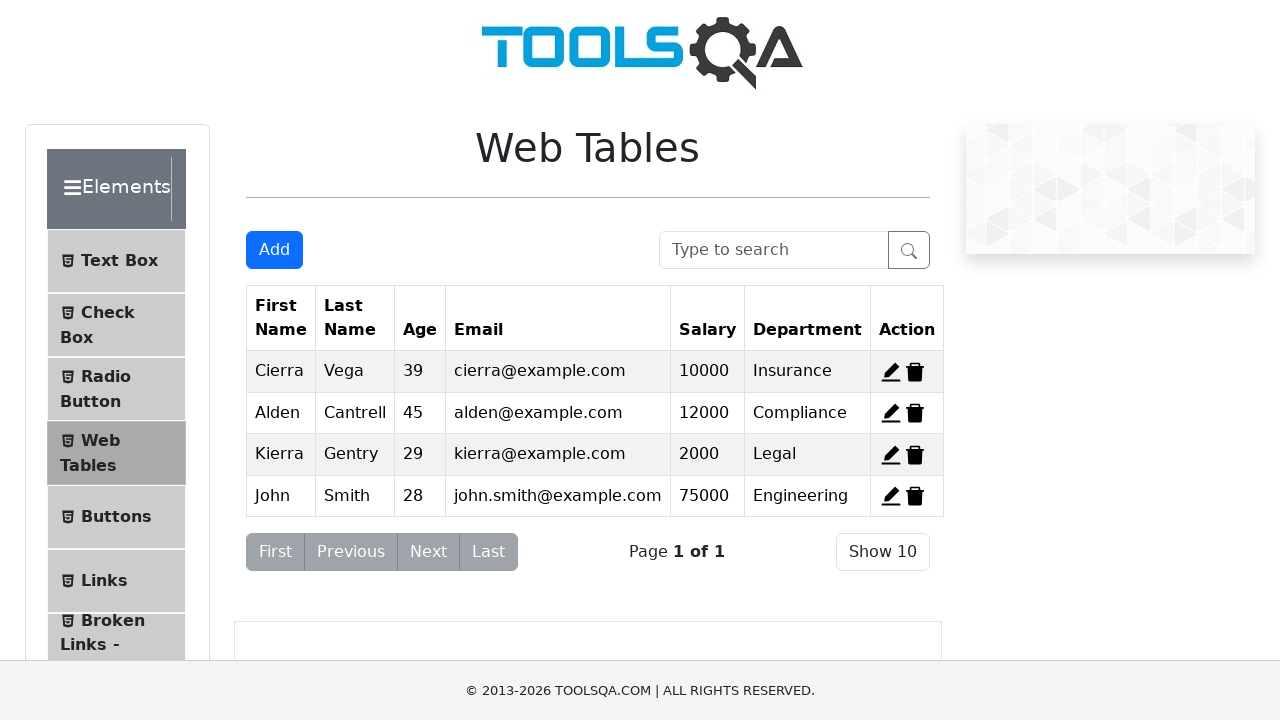

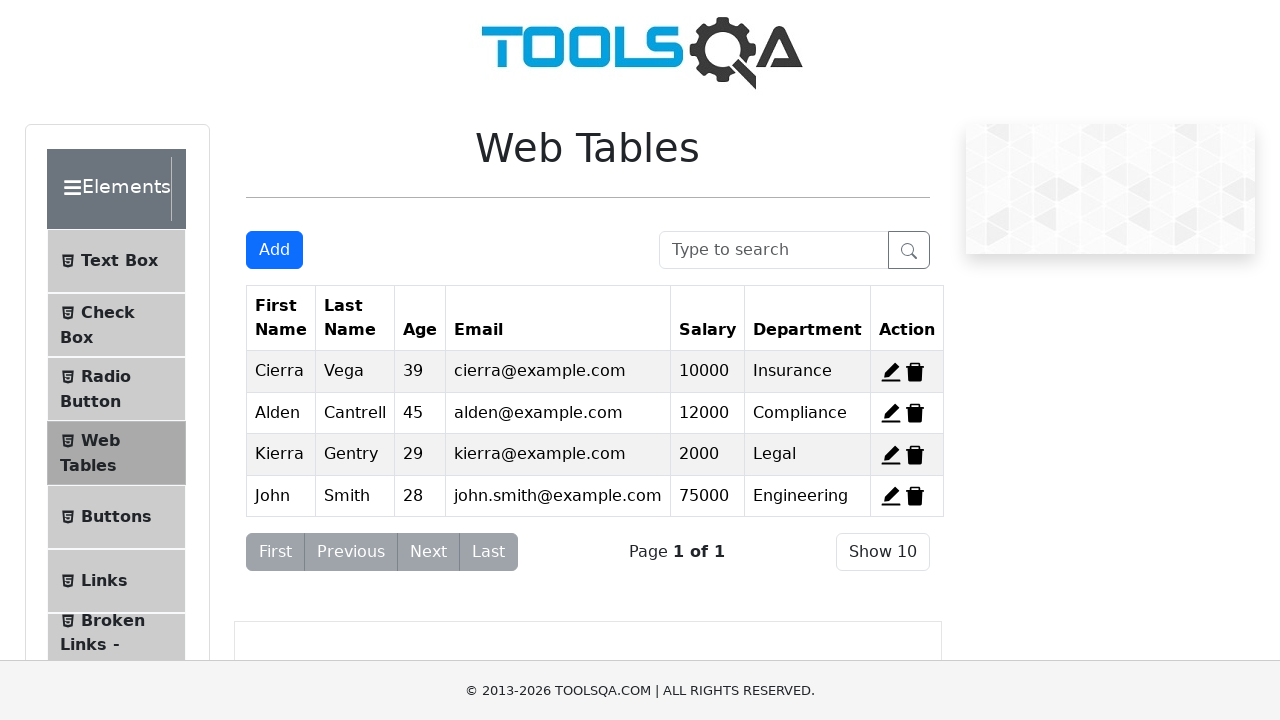